Tests double-click functionality on a button element and verifies the action is performed

Starting URL: https://demoqa.com/buttons

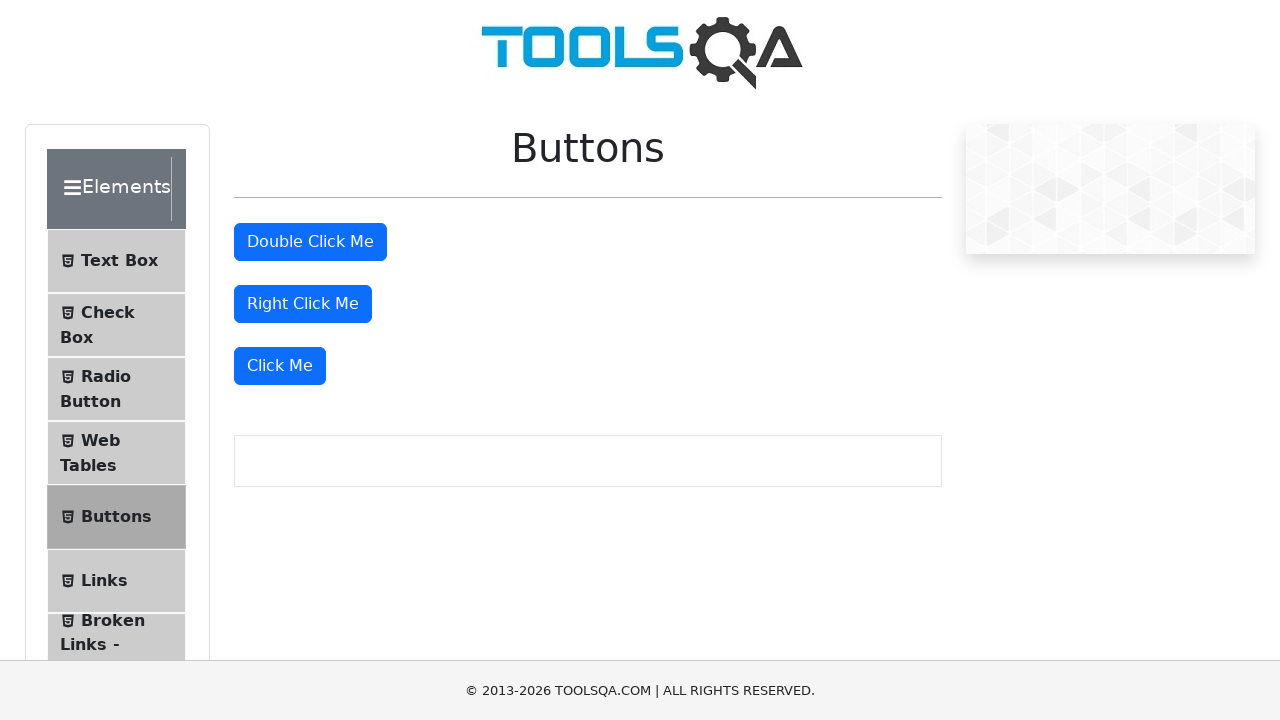

Double-clicked the double-click button element at (310, 242) on #doubleClickBtn
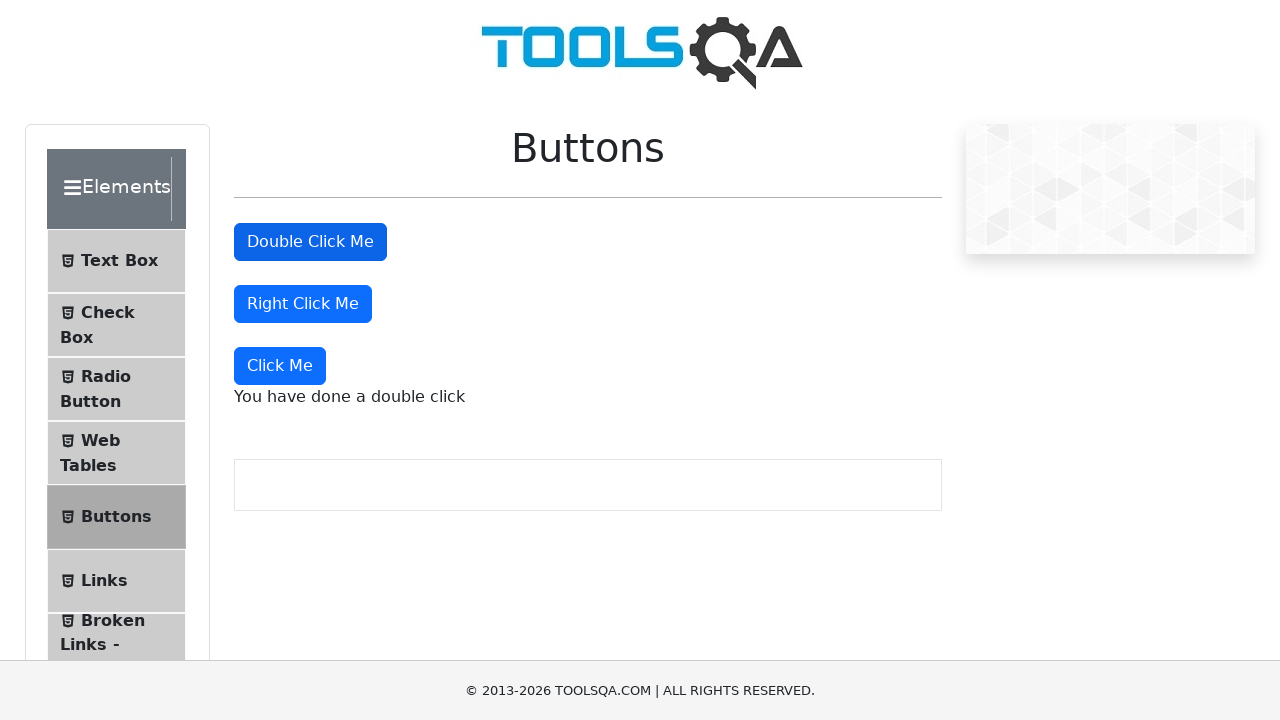

Double-click confirmation message appeared
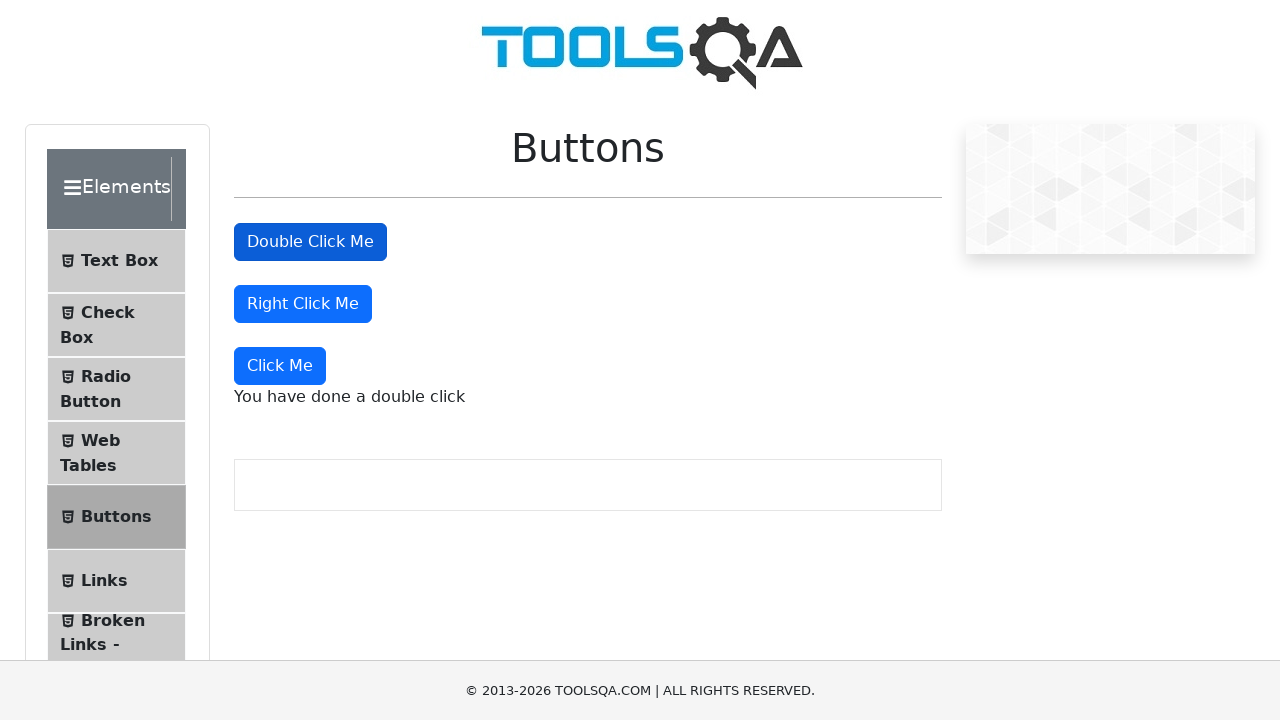

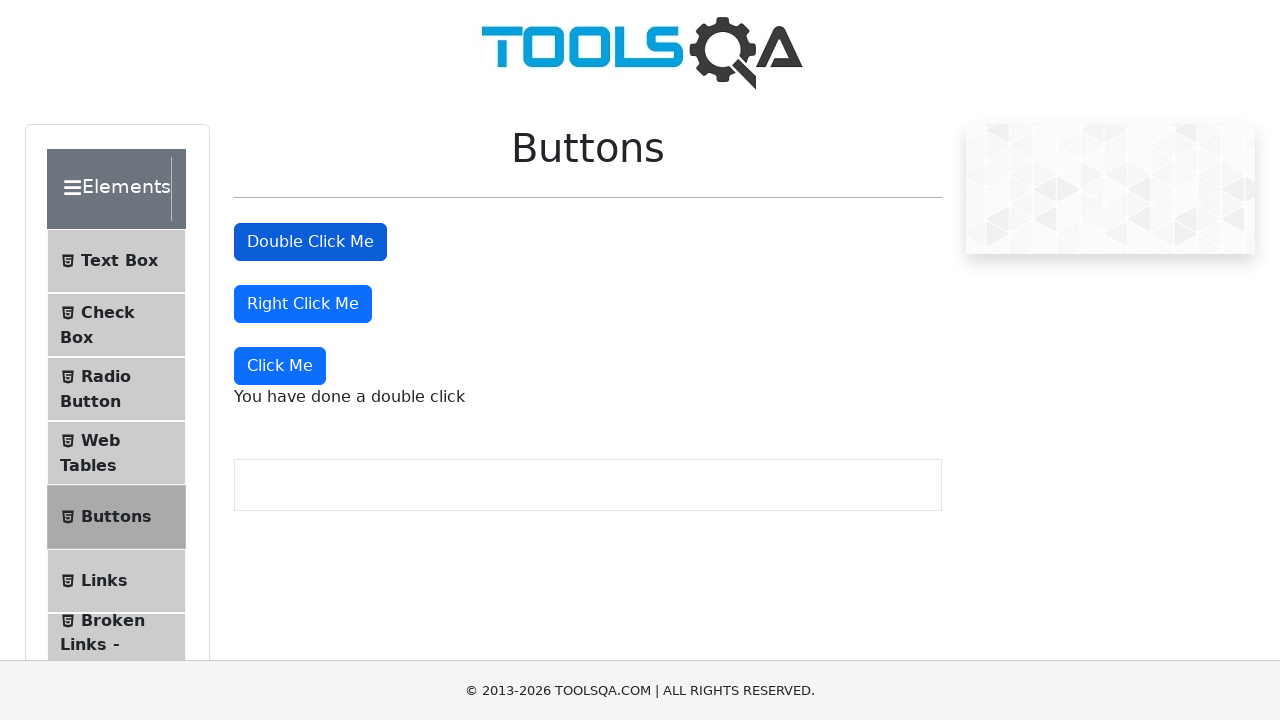